Tests JavaScript alert handling by clicking alert button and accepting the alert dialog

Starting URL: https://practice.cydeo.com/javascript_alerts

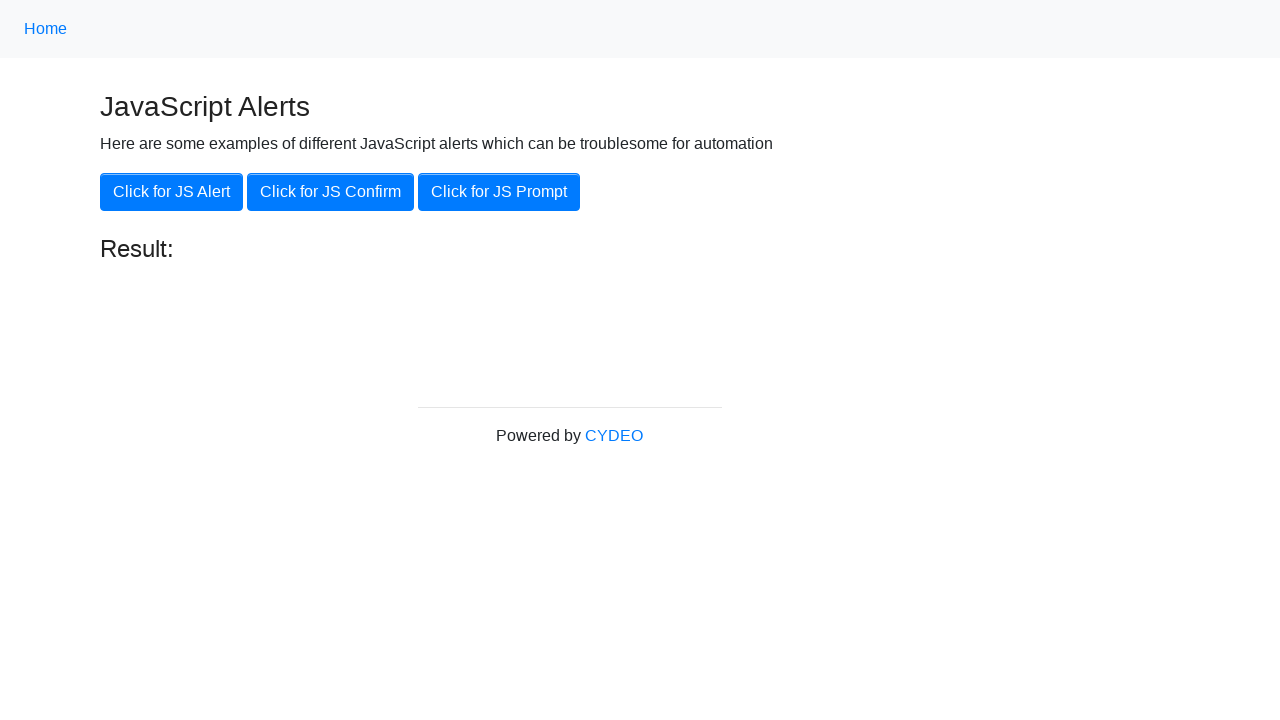

Clicked the 'Click for JS Alert' button at (172, 192) on xpath=//button[.='Click for JS Alert']
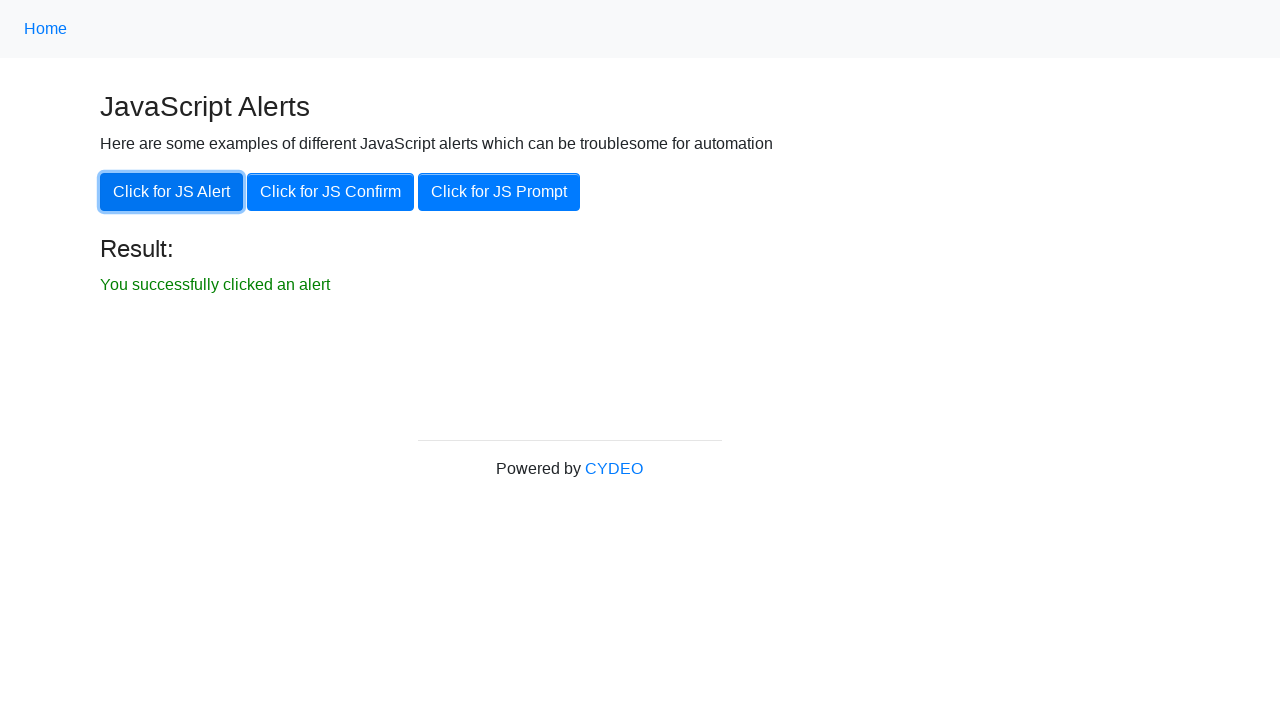

Set up dialog handler to accept alerts
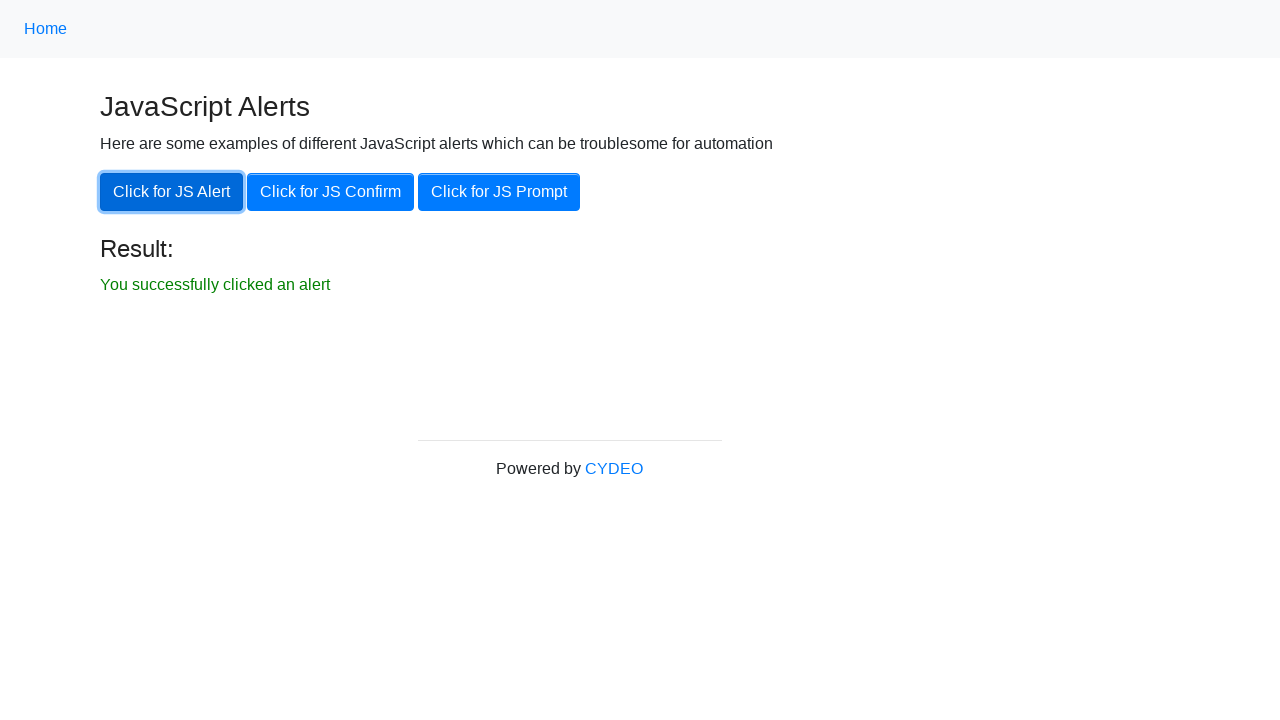

Alert accepted and result text appeared
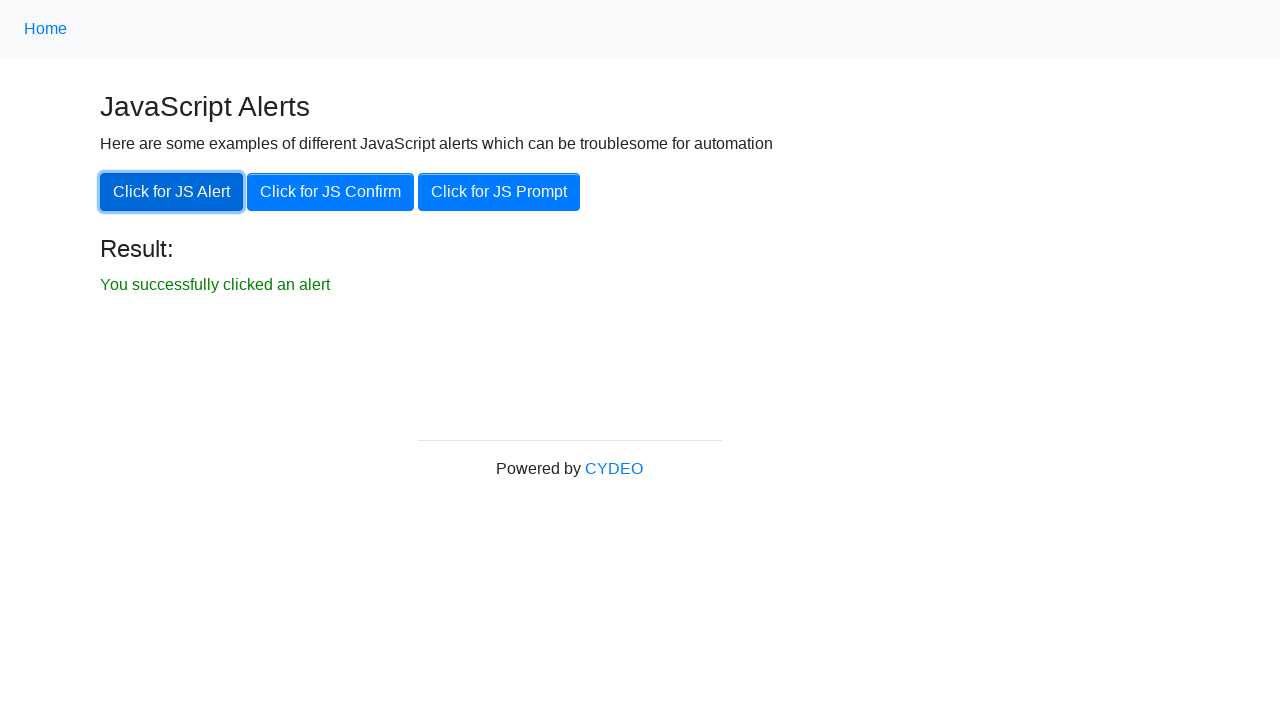

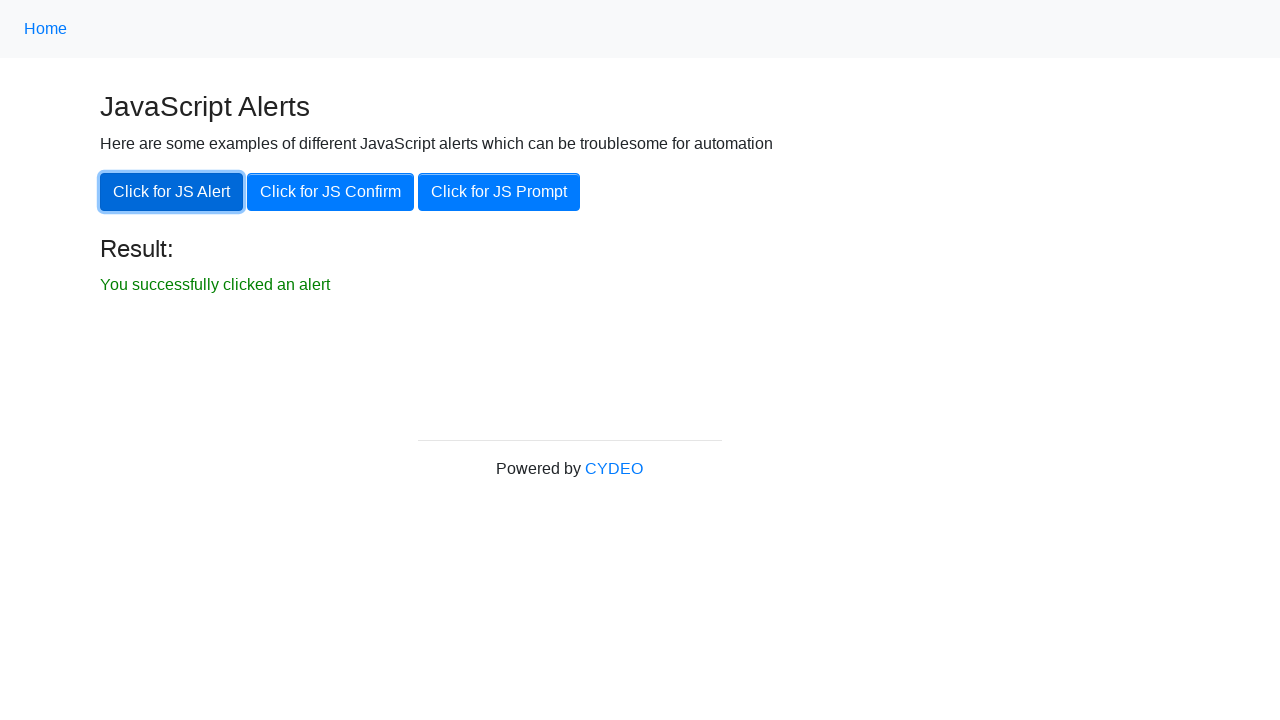